Tests registration form by entering only zip code and clicking Register without filling required fields

Starting URL: https://www.sharelane.com/cgi-bin/register.py

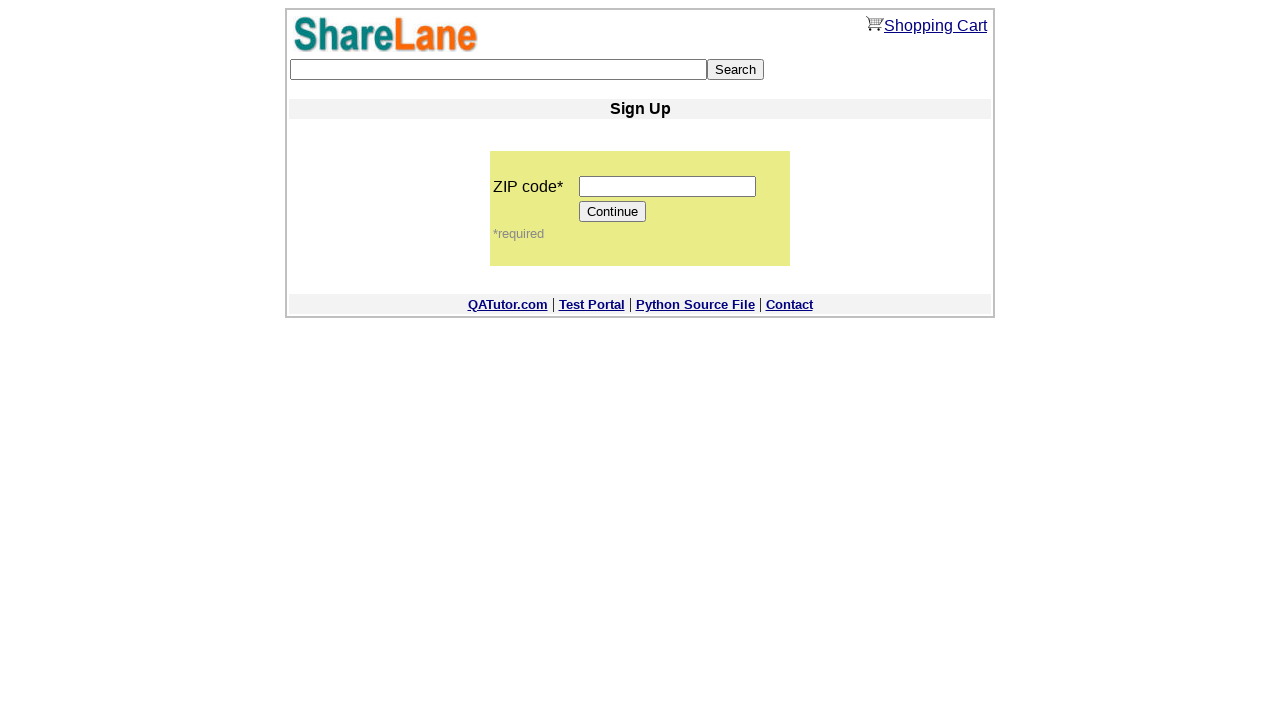

Entered zip code '11111' in zip code field on input[name='zip_code']
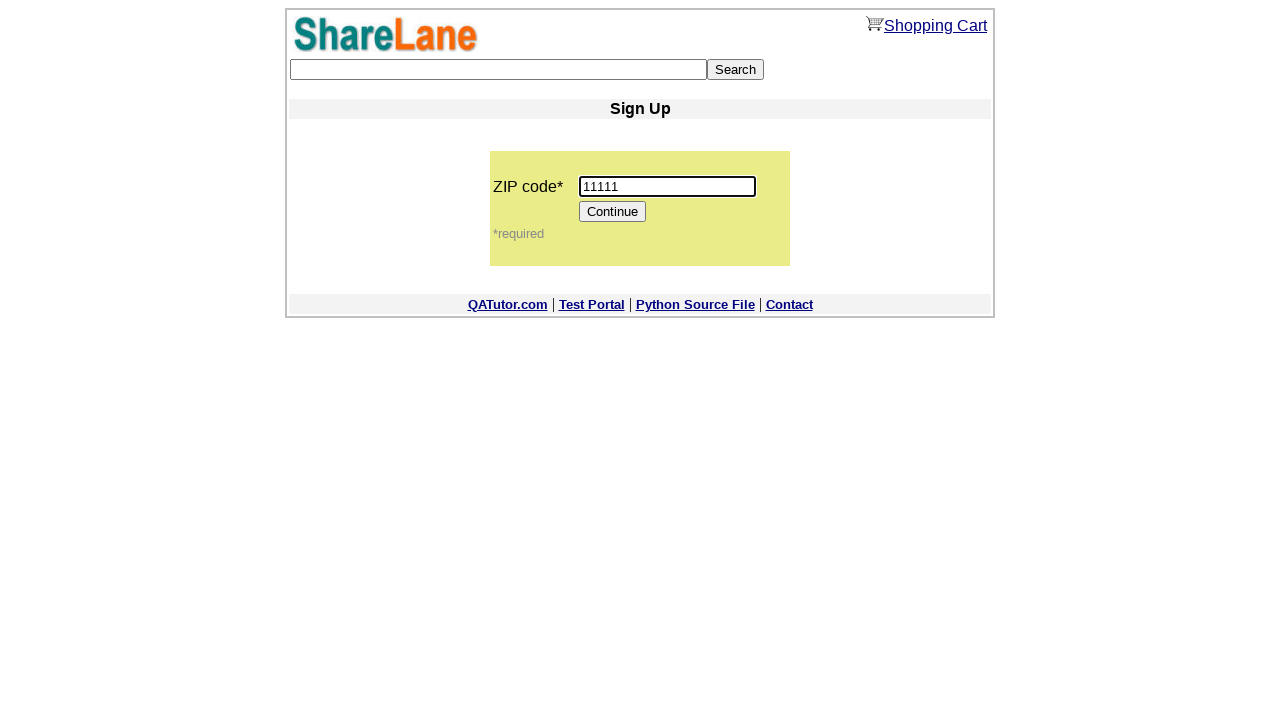

Clicked Continue button to proceed to registration form at (613, 212) on input[value='Continue']
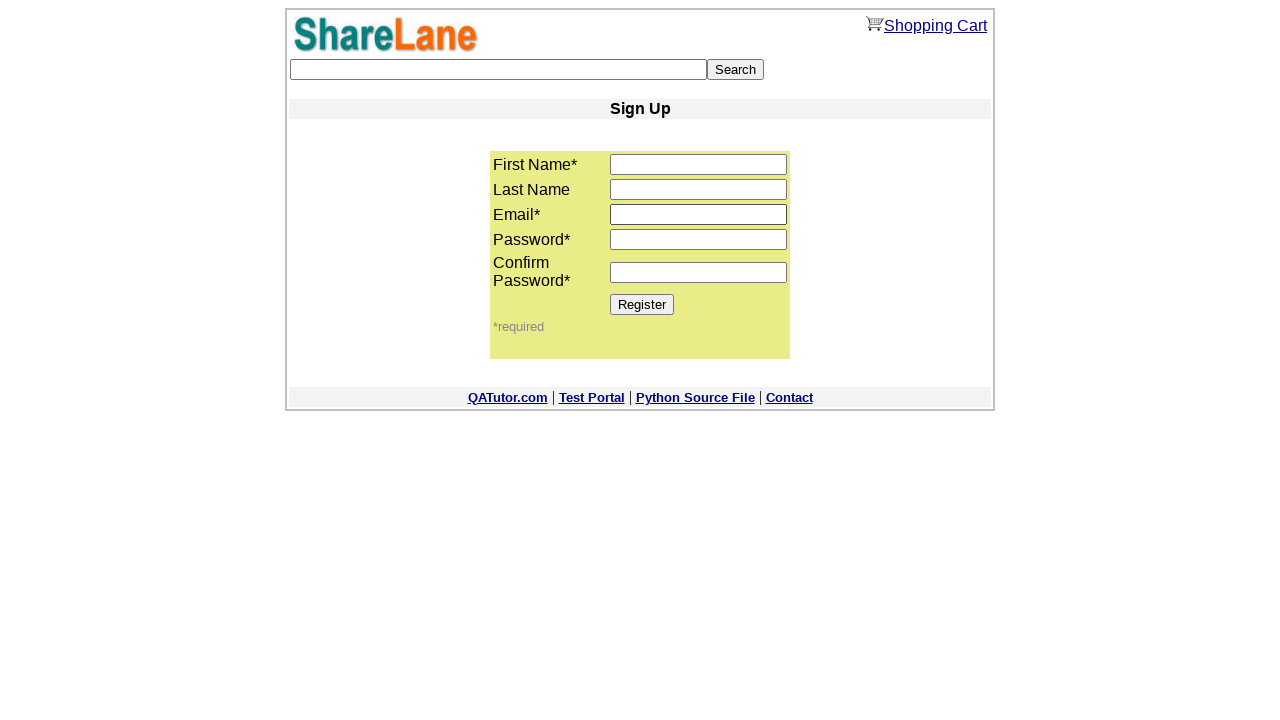

Clicked Register button without filling required fields at (642, 304) on input[value='Register']
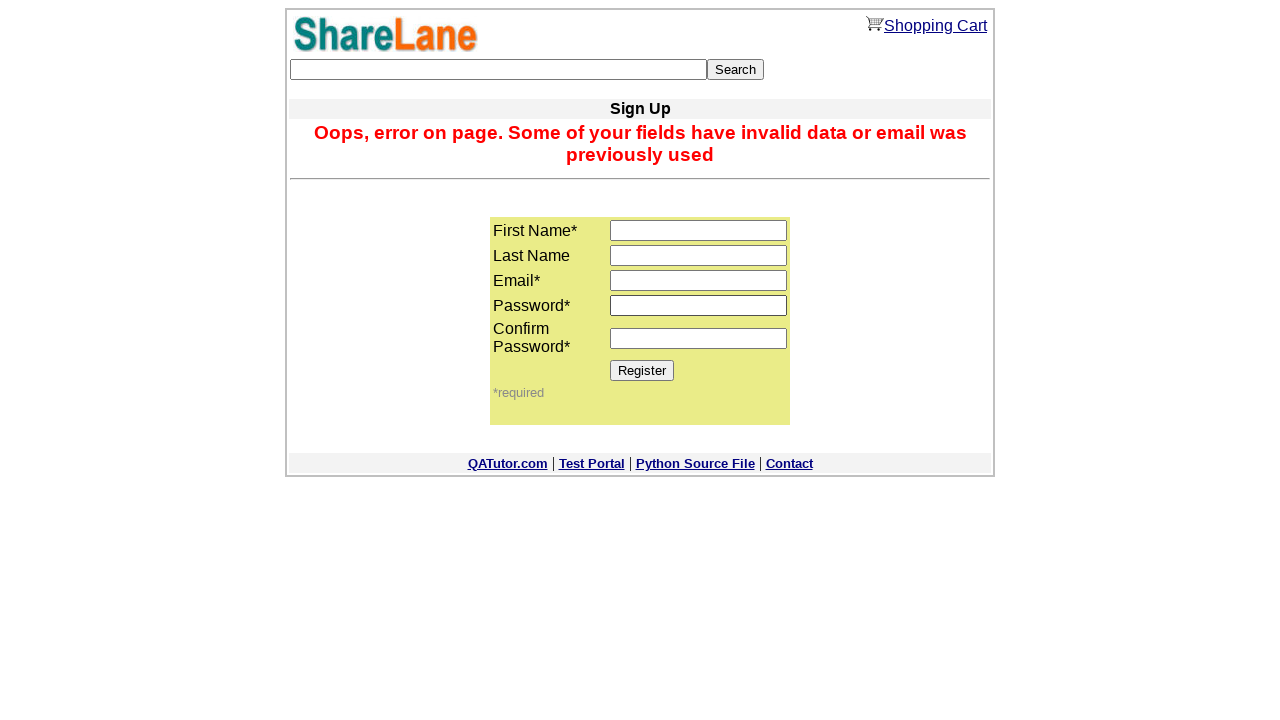

Verified error message appeared for missing required fields
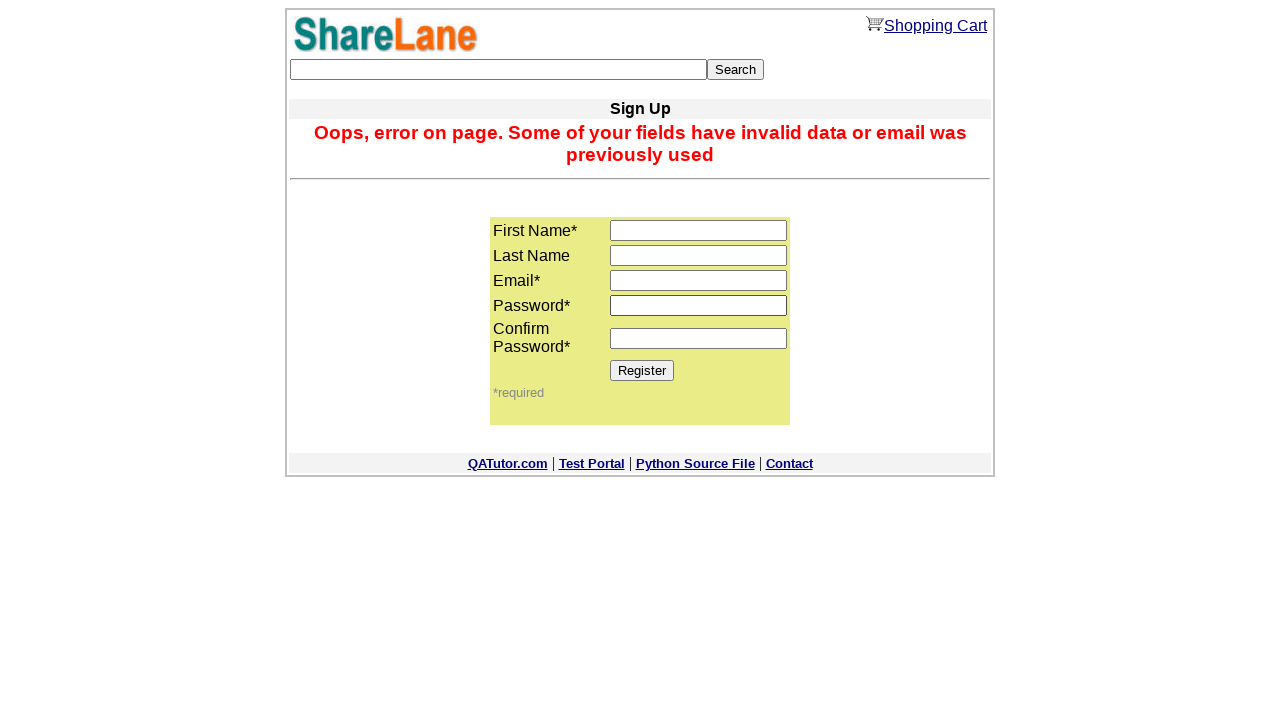

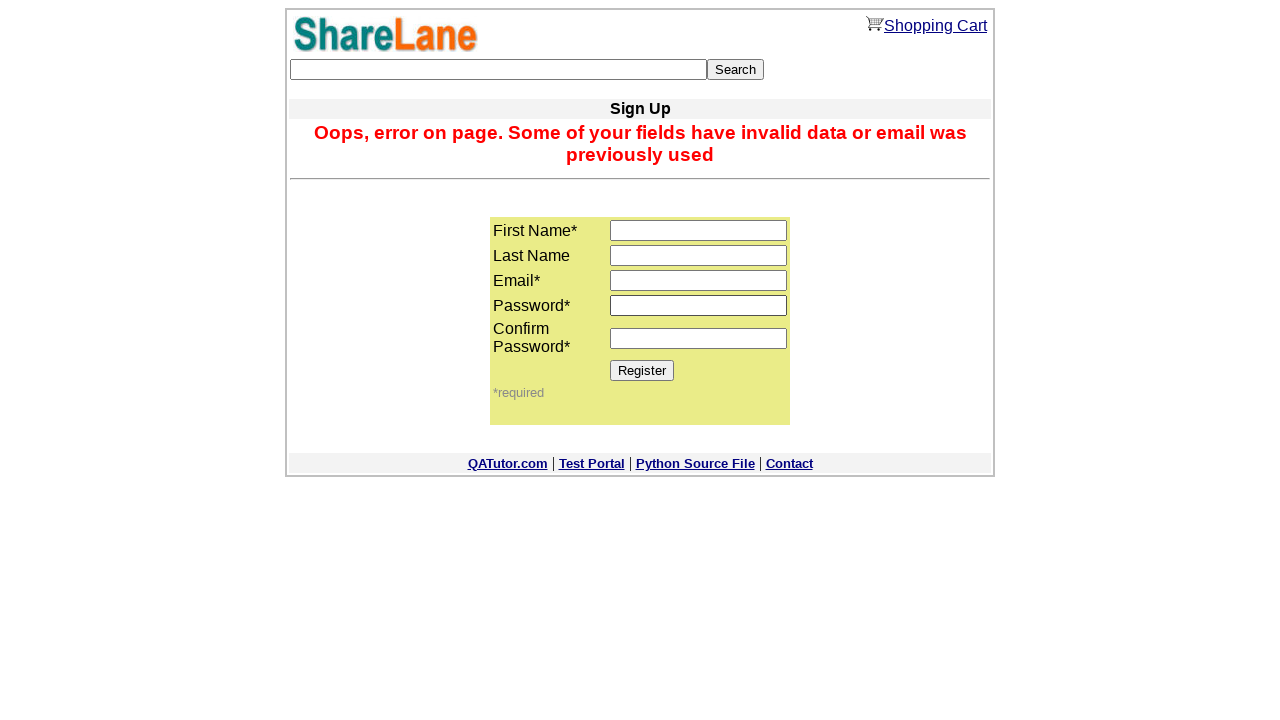